Automates a math challenge form by reading a value from the page, calculating a mathematical formula (log of absolute value of 12*sin(x)), entering the result, checking a checkbox, clicking a radio button, and submitting the form.

Starting URL: https://suninjuly.github.io/math.html

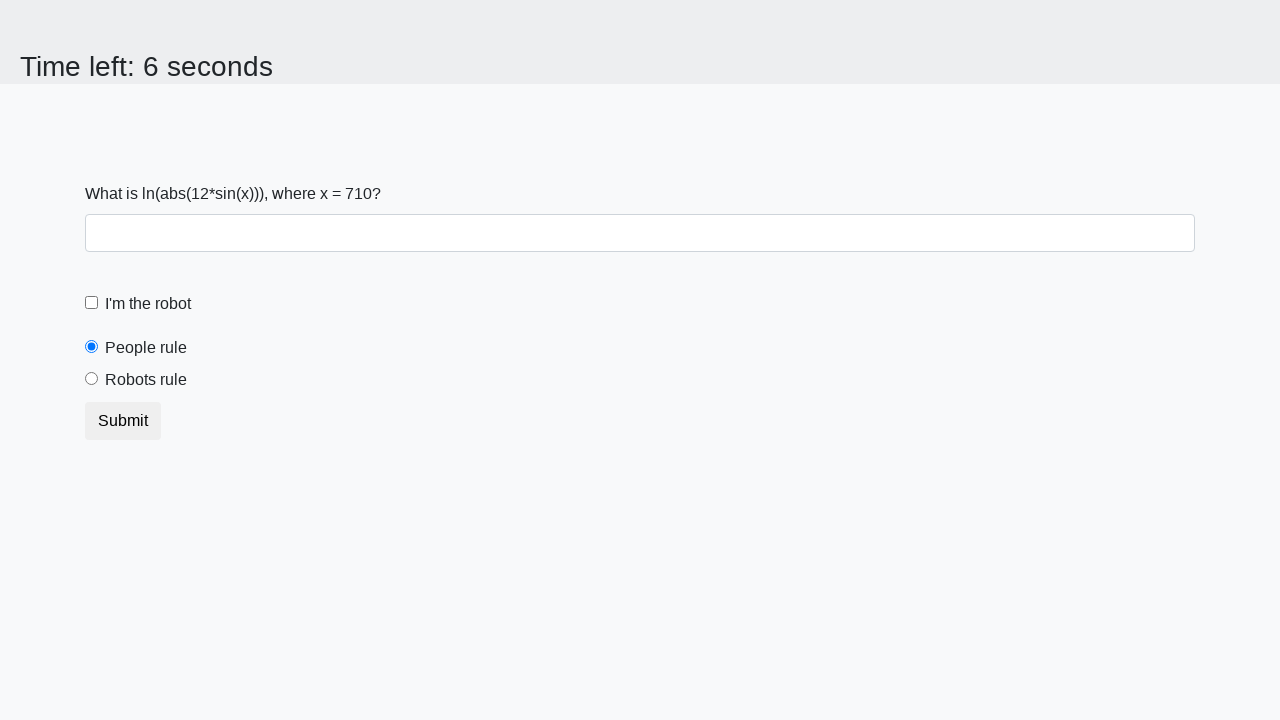

Located the x value element
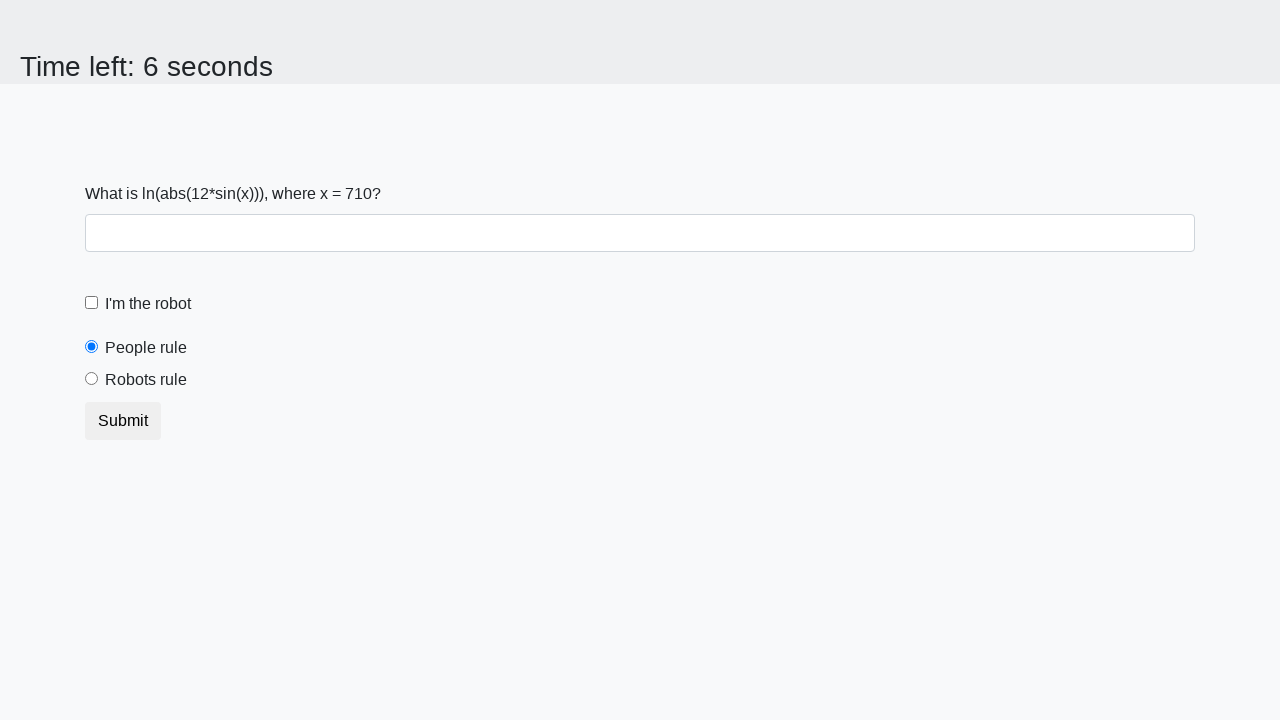

Retrieved x value text content from the page
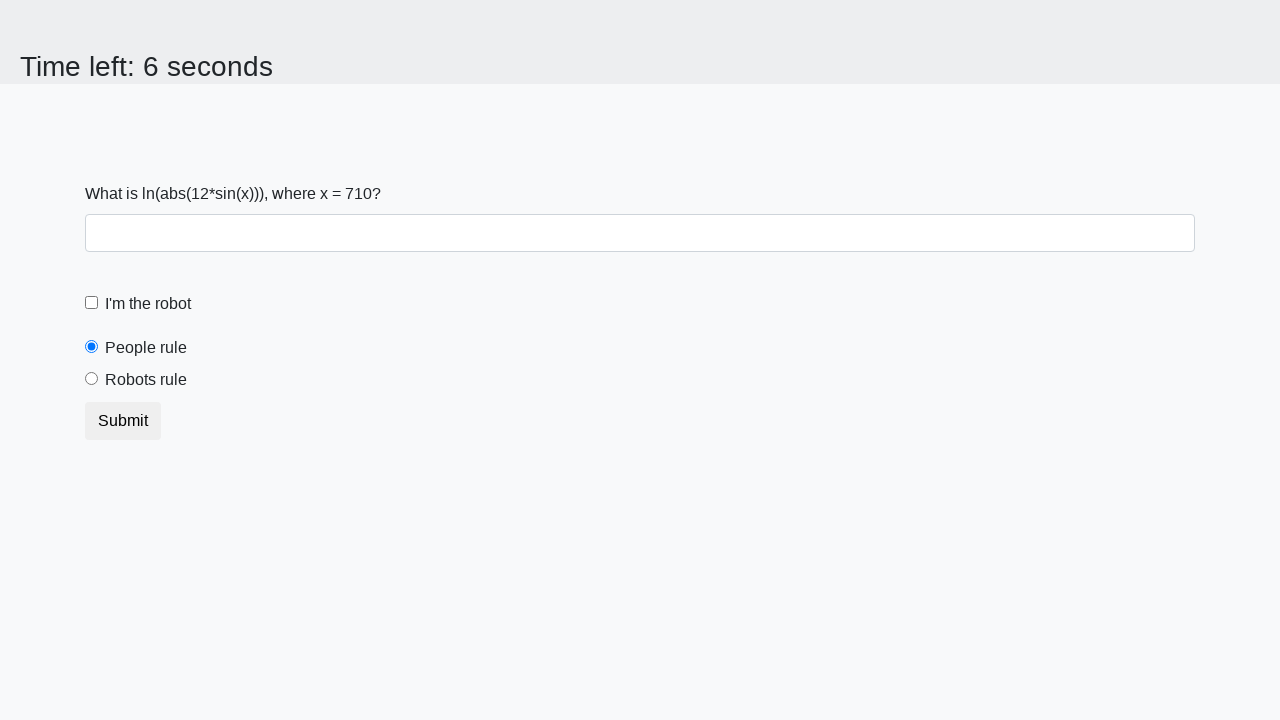

Parsed x value as integer: 710
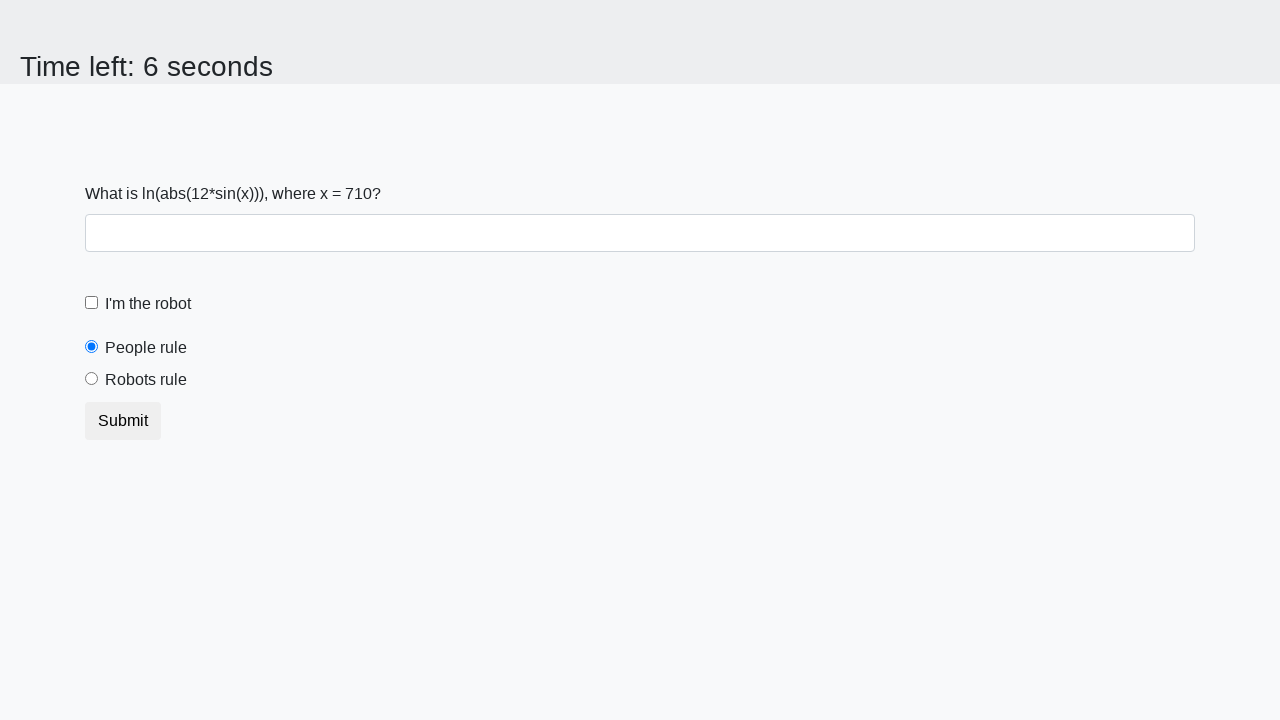

Calculated answer using formula log(abs(12*sin(x))): -7.231459107363243
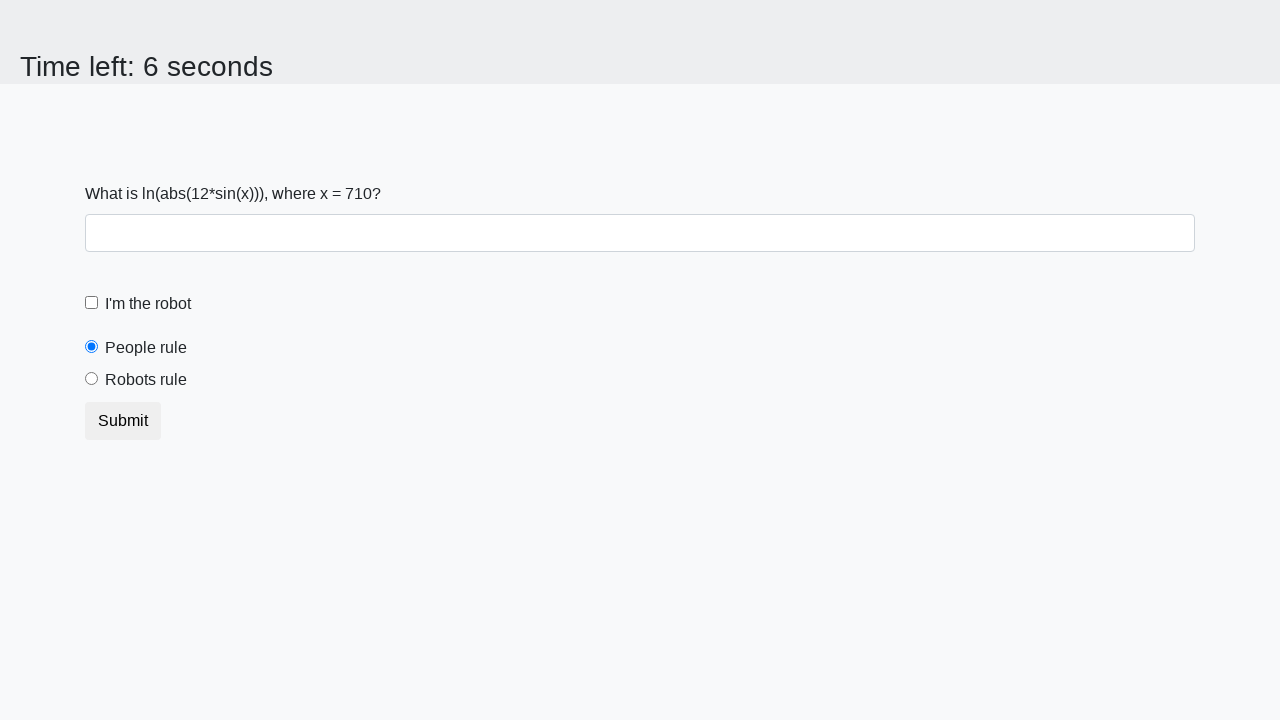

Filled answer field with calculated value on #answer
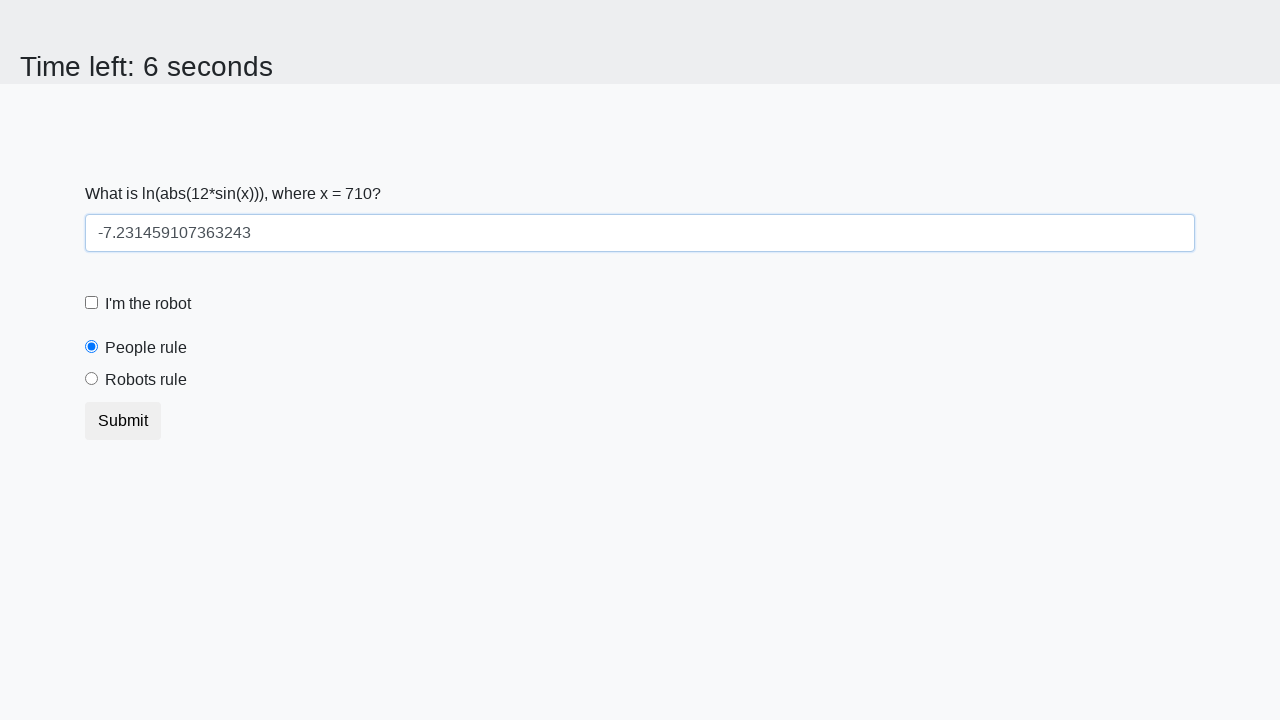

Clicked the robot checkbox at (92, 303) on #robotCheckbox
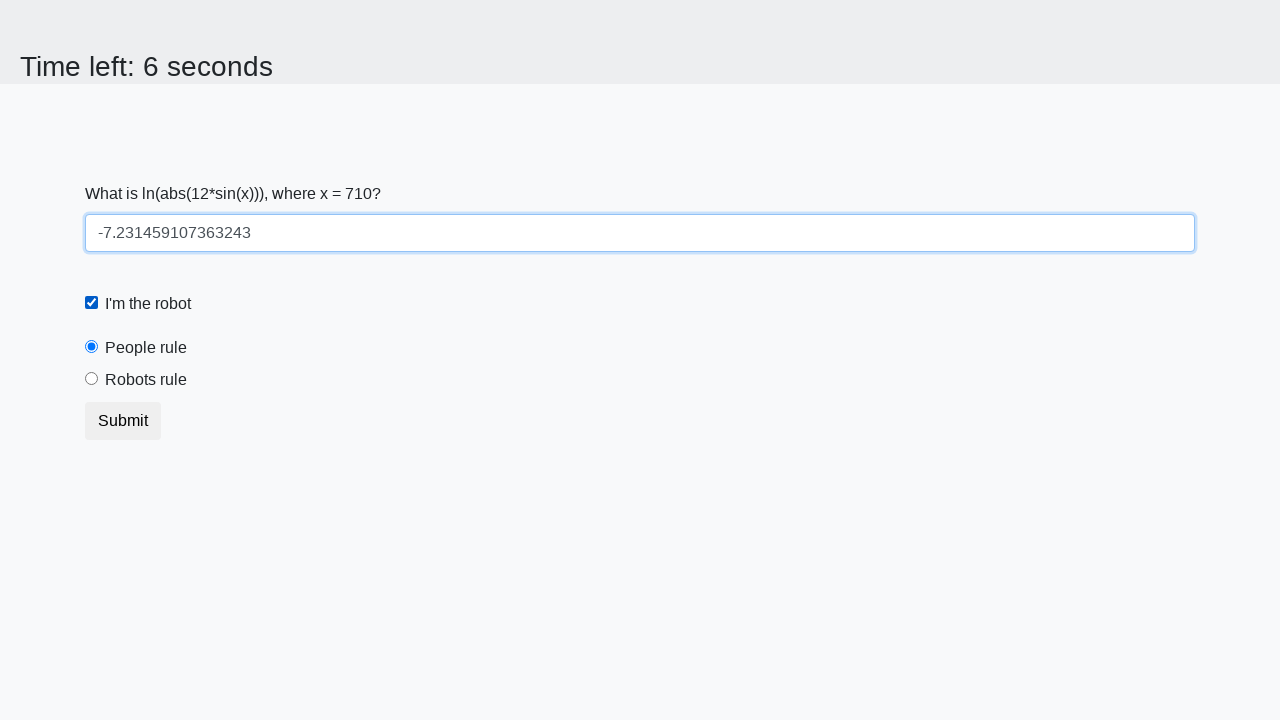

Clicked the robots rule radio button at (92, 379) on #robotsRule
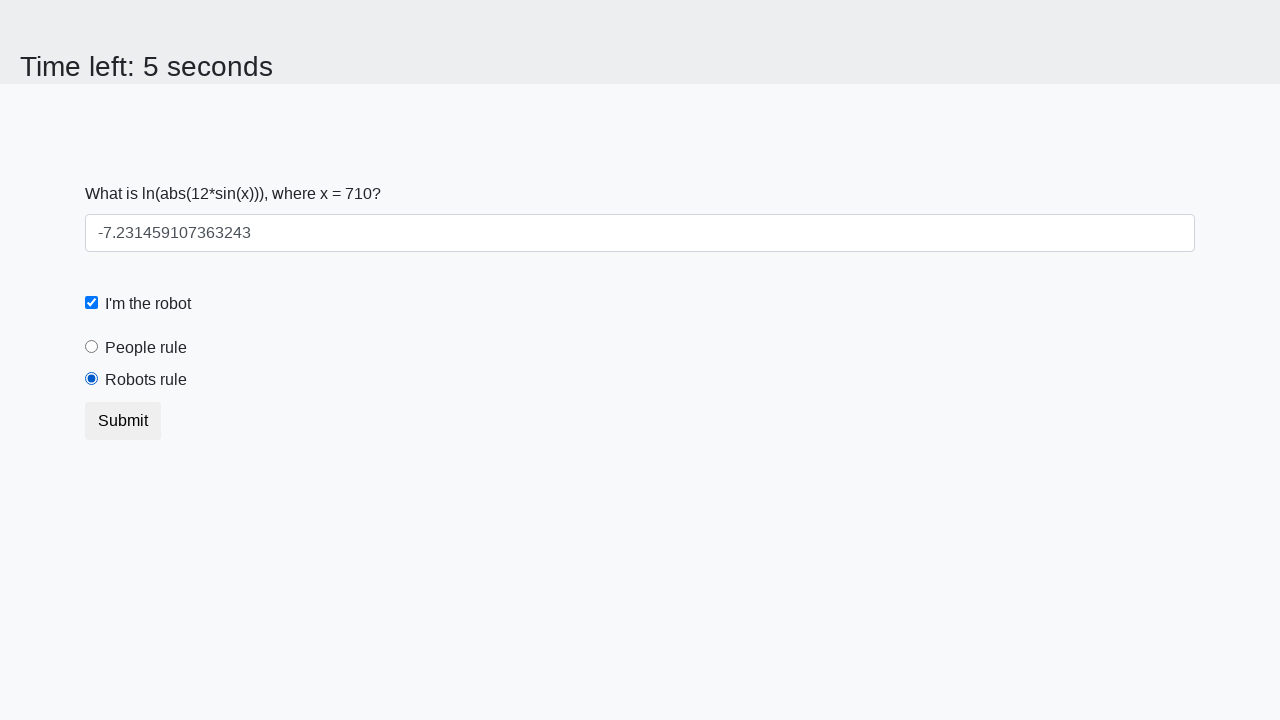

Clicked the submit button to submit the form at (123, 421) on button
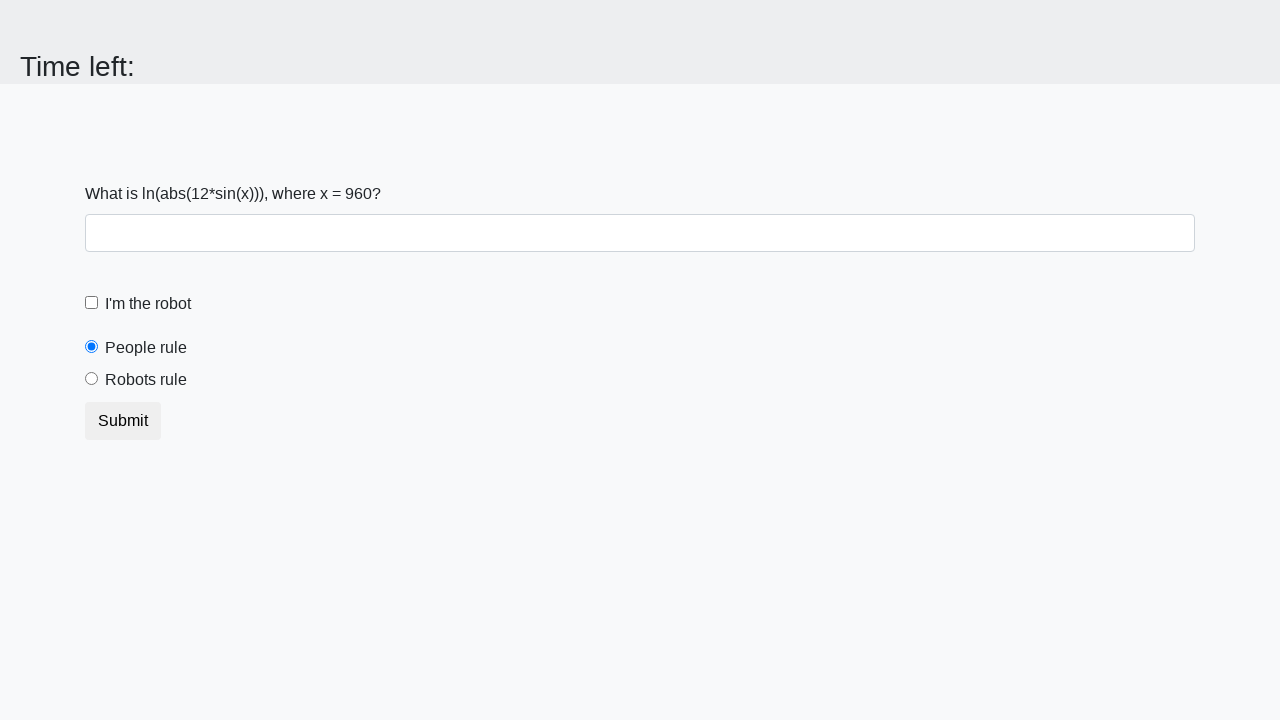

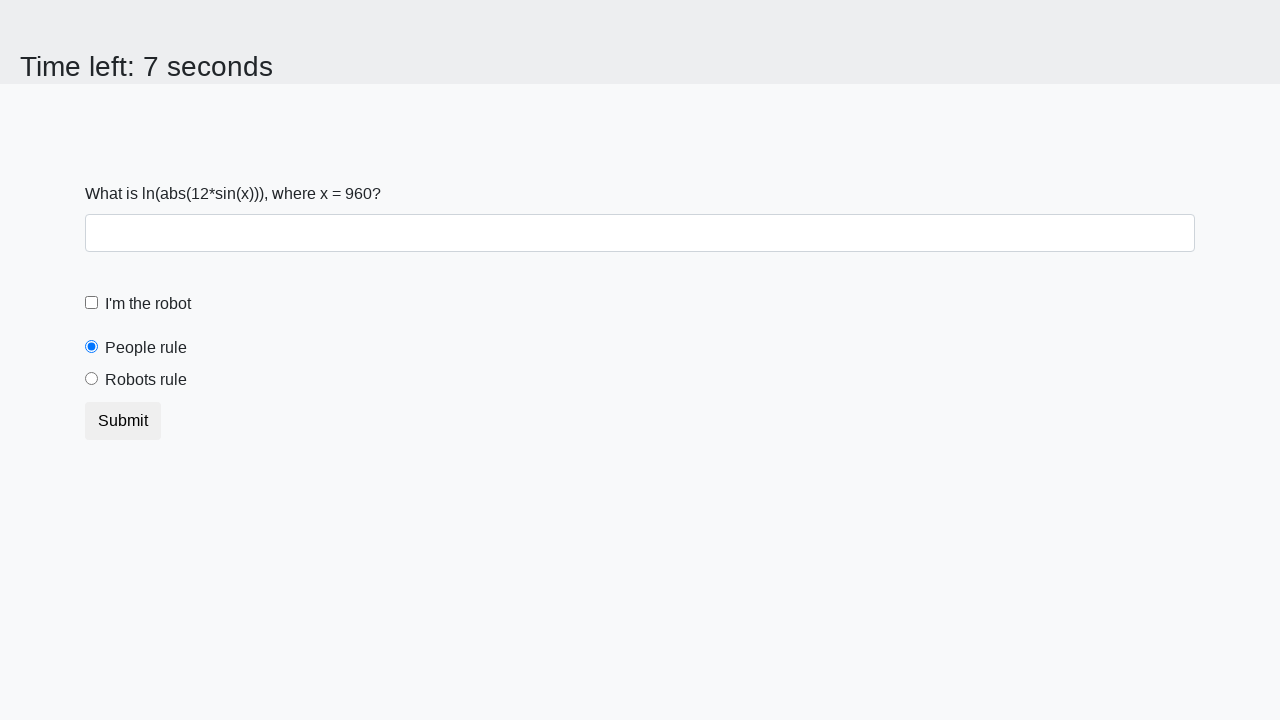